Tests checkbox functionality by selecting Option 2 and Option 3, then verifying the result message displays the correct selected values

Starting URL: https://kristinek.github.io/site/examples/actions

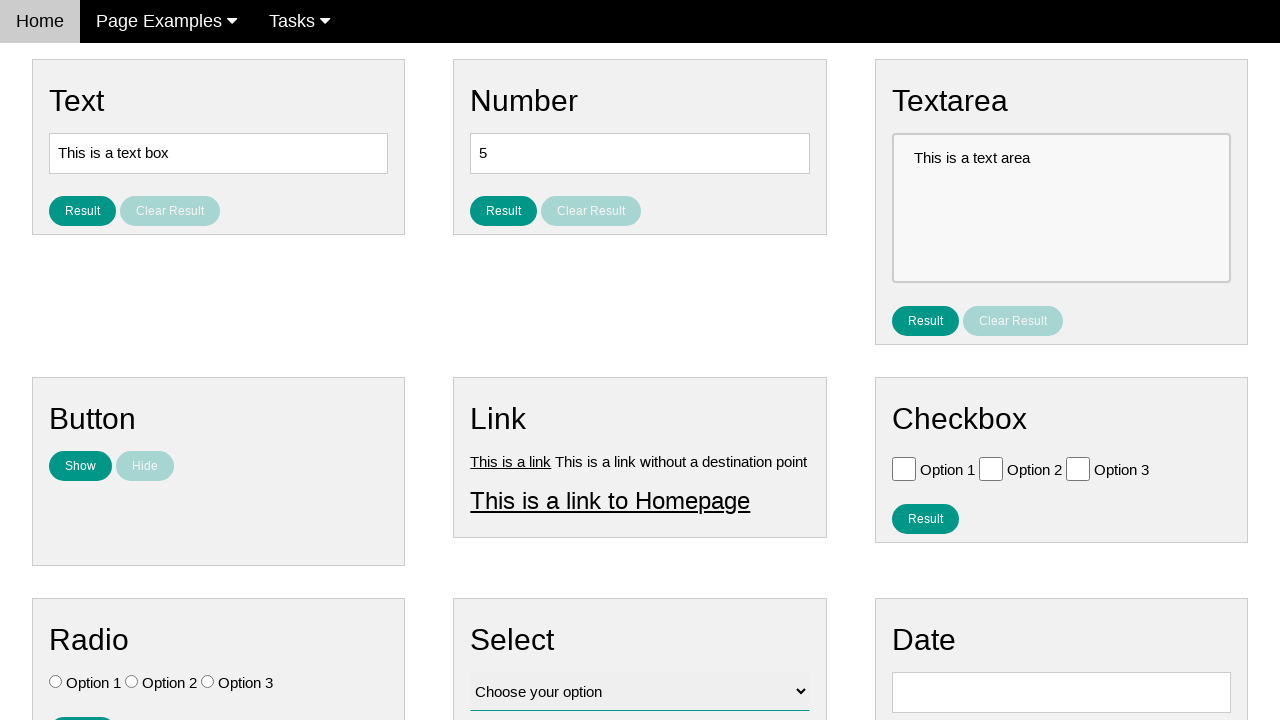

Clicked Option 2 checkbox at (991, 468) on .w3-check[value='Option 2'][type='checkbox']
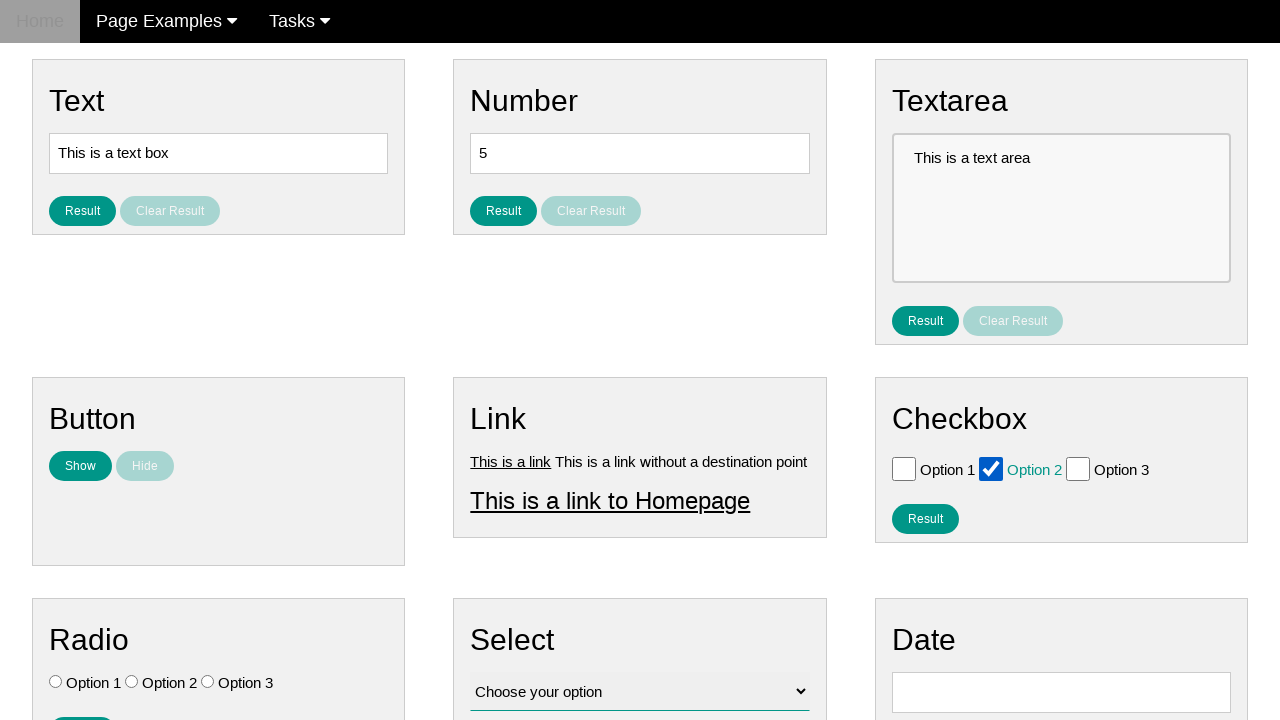

Clicked Option 3 checkbox at (1078, 468) on .w3-check[value='Option 3'][type='checkbox']
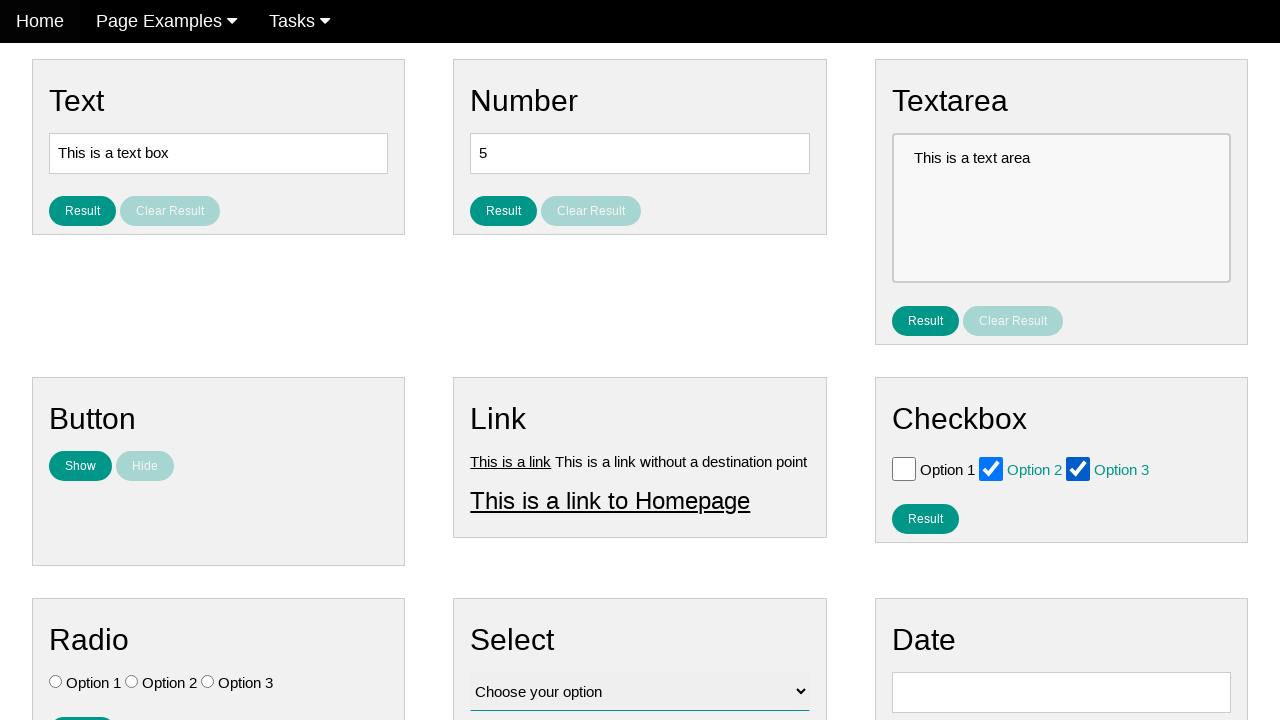

Clicked result button to display selected checkboxes at (925, 518) on #result_button_checkbox
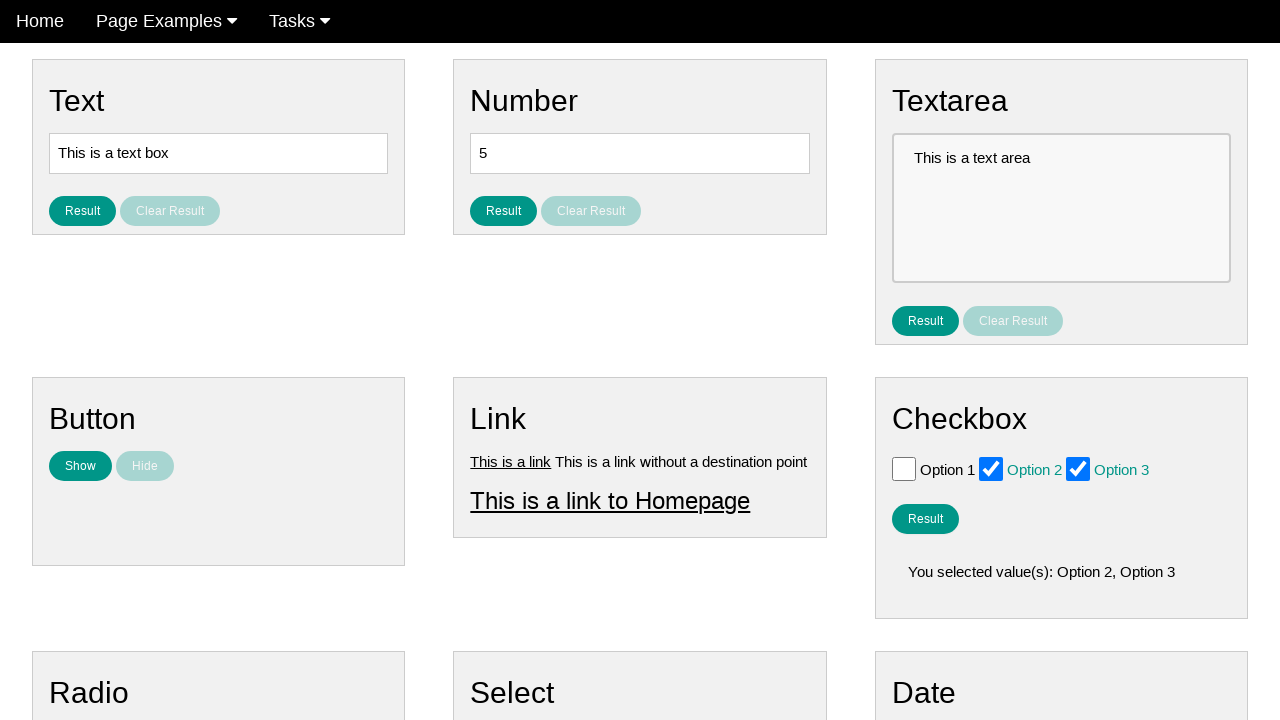

Verified result message displays with selected values (Option 2 and Option 3)
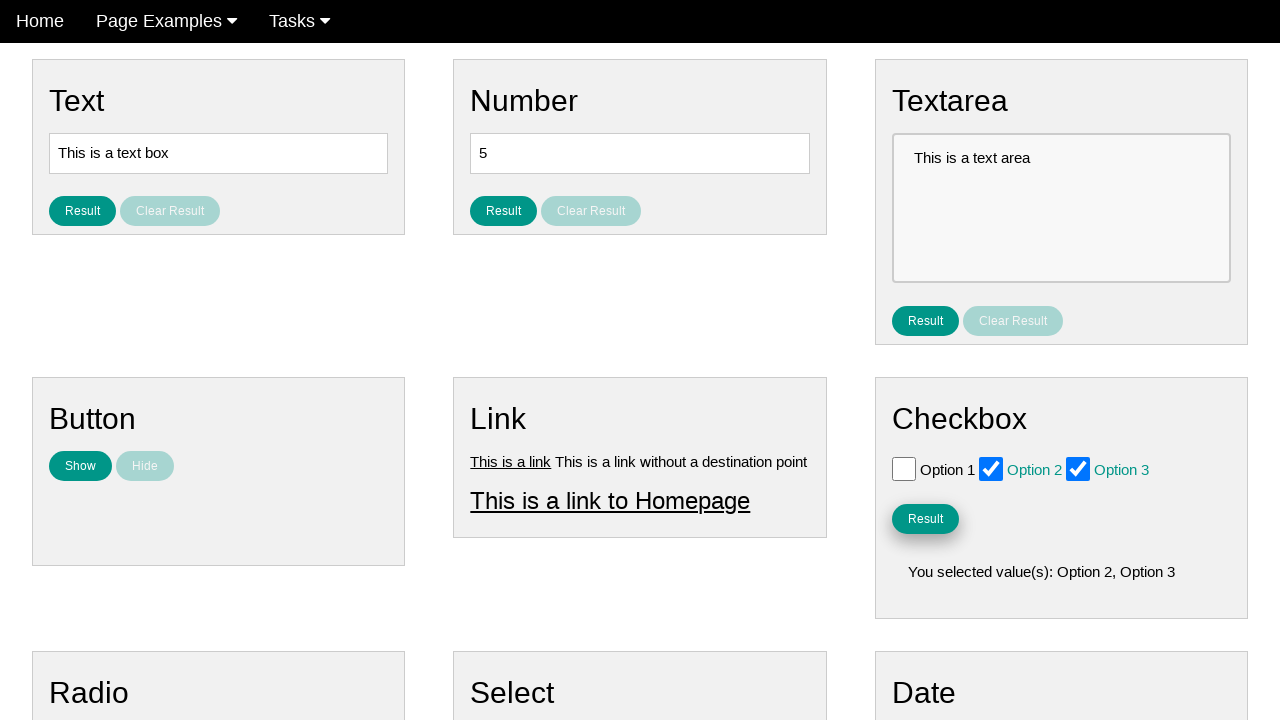

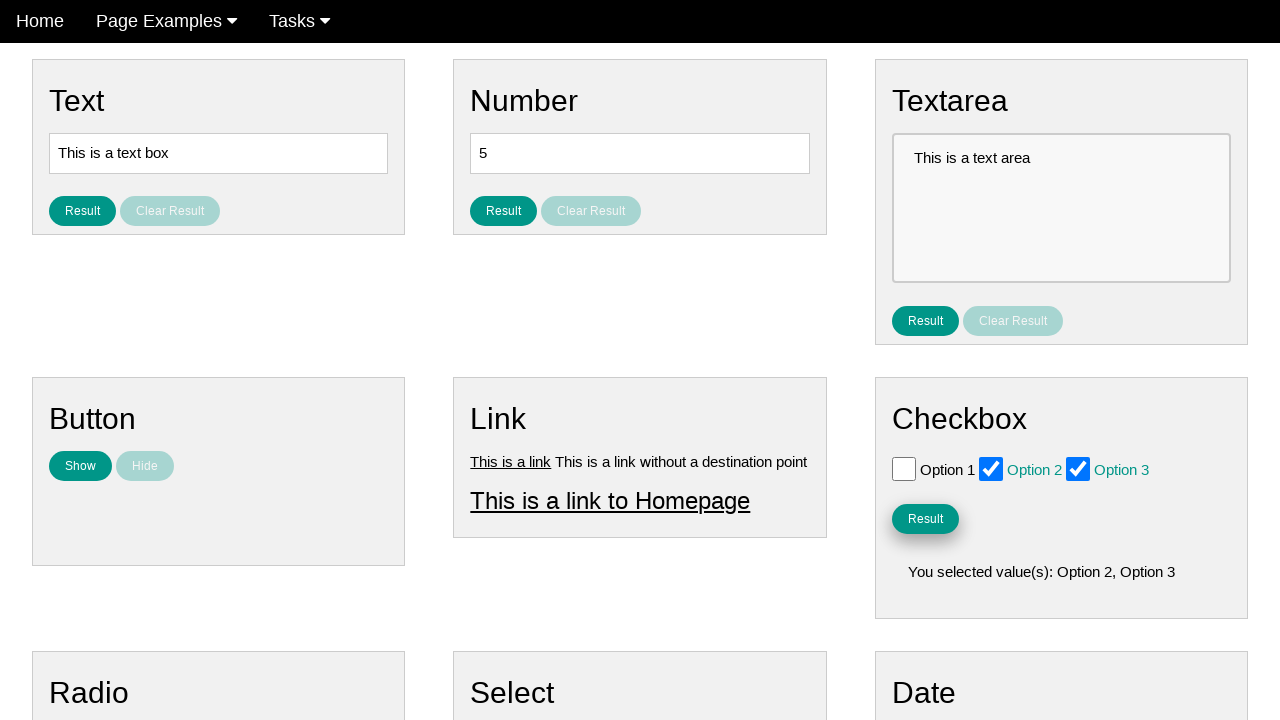